Tests dropdown selection functionality by navigating to a trial signup form and selecting "India" from the country dropdown without using the standard Select API.

Starting URL: https://www.orangehrm.com/orangehrm-30-day-trial

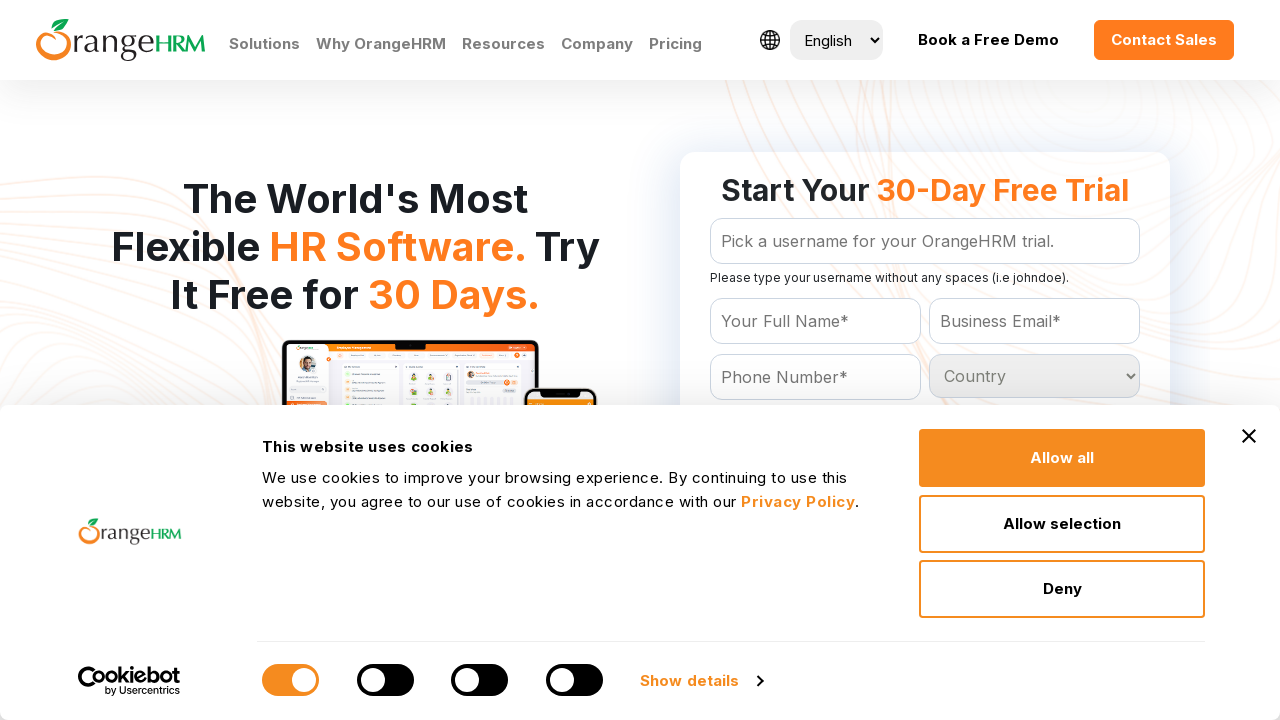

Country dropdown became visible
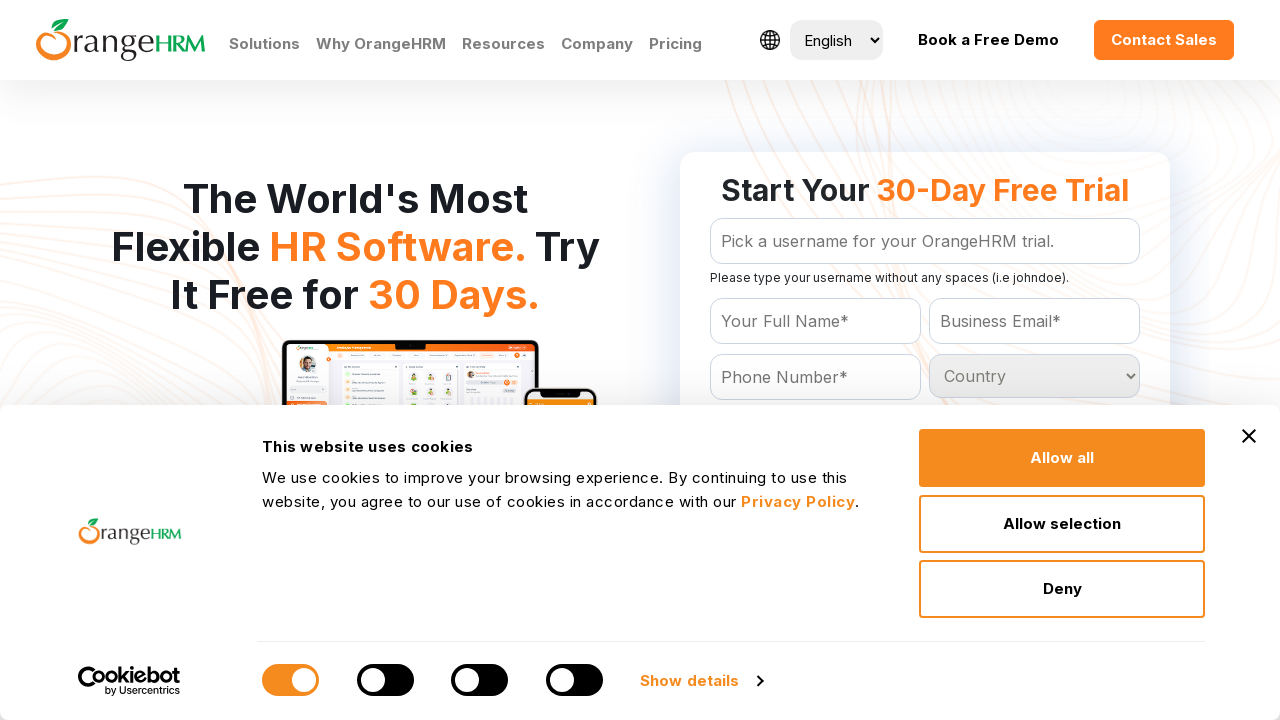

Selected 'India' from country dropdown on #Form_getForm_Country
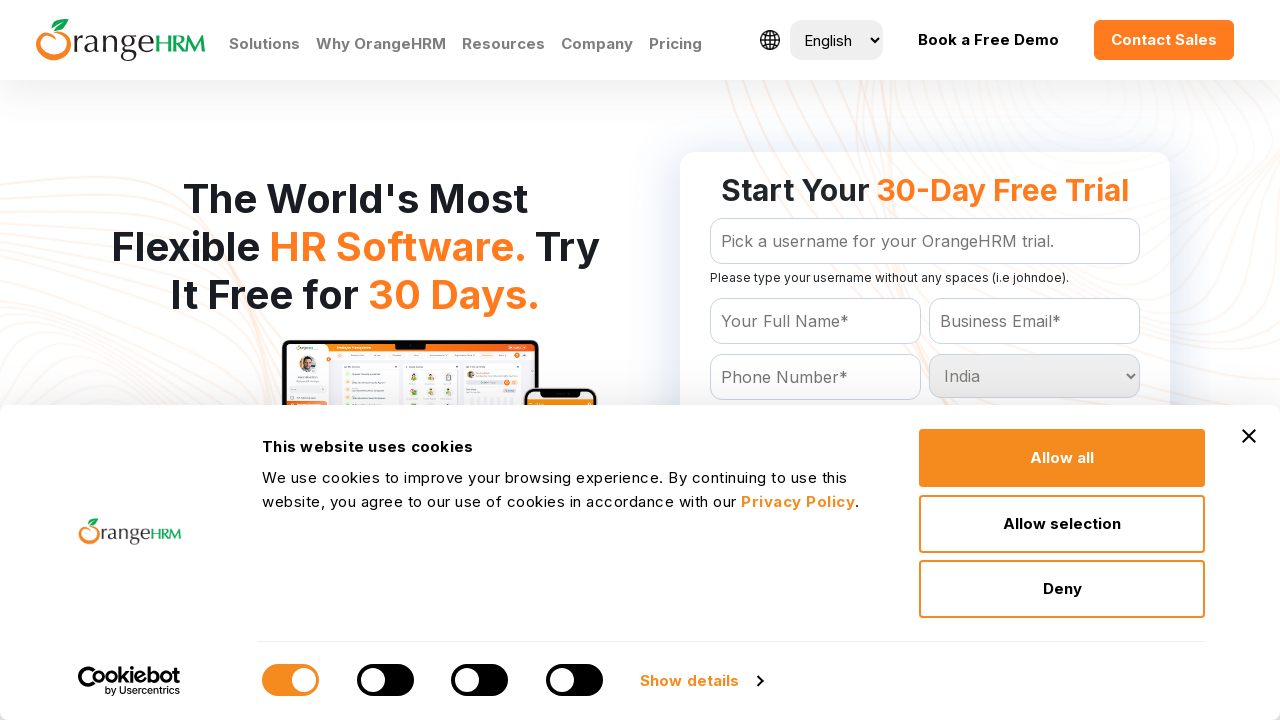

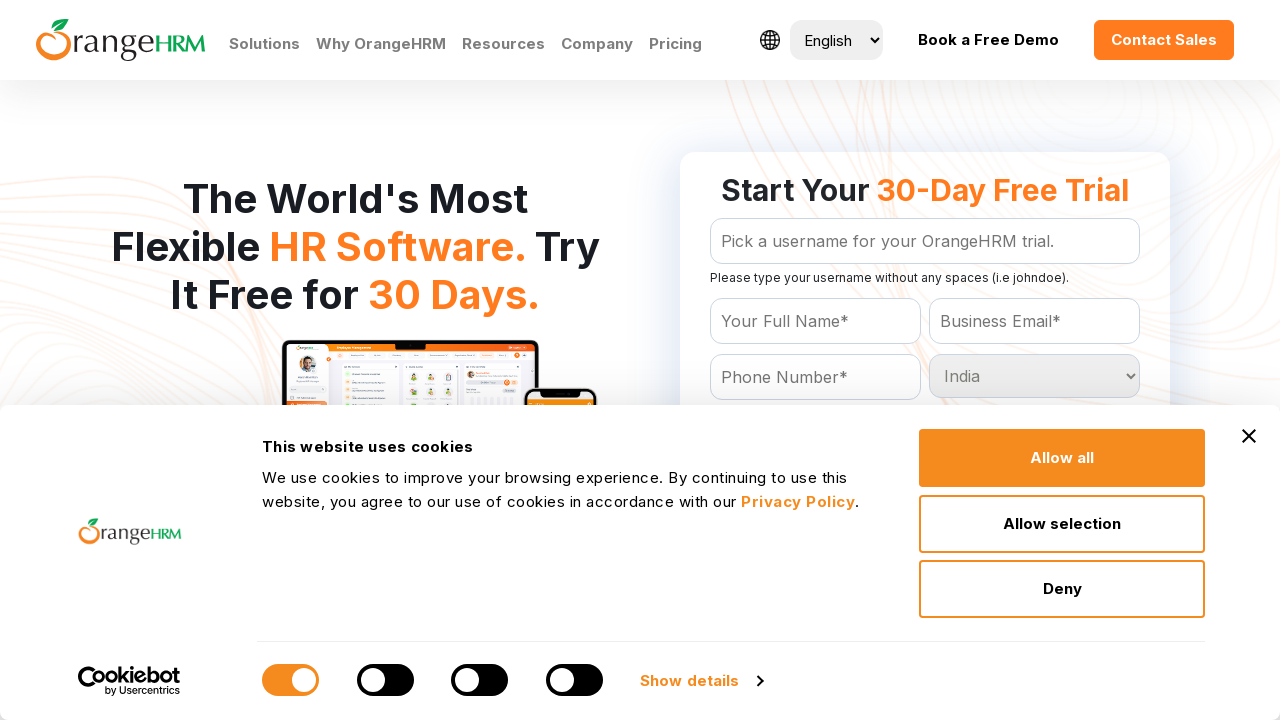